Tests different mouse click actions (double-click and right-click) on buttons and verifies the response messages

Starting URL: https://demoqa.com/buttons

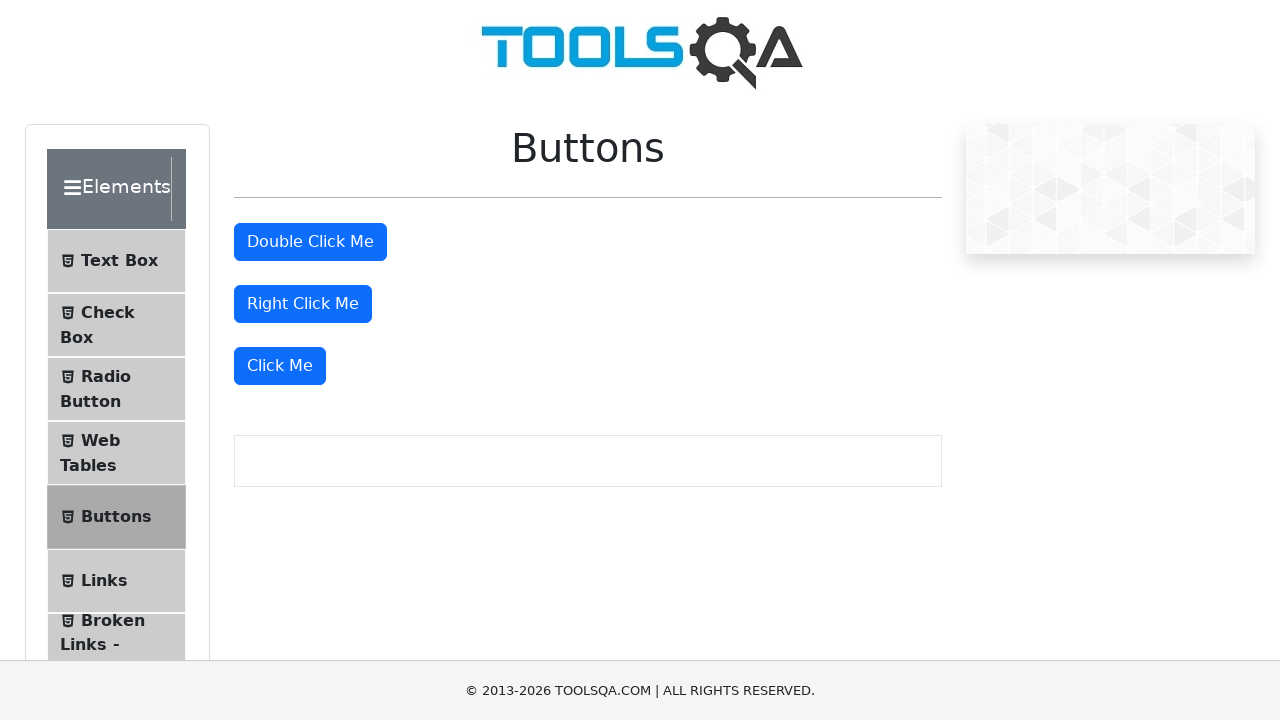

Double-clicked the double-click button at (310, 242) on button#doubleClickBtn
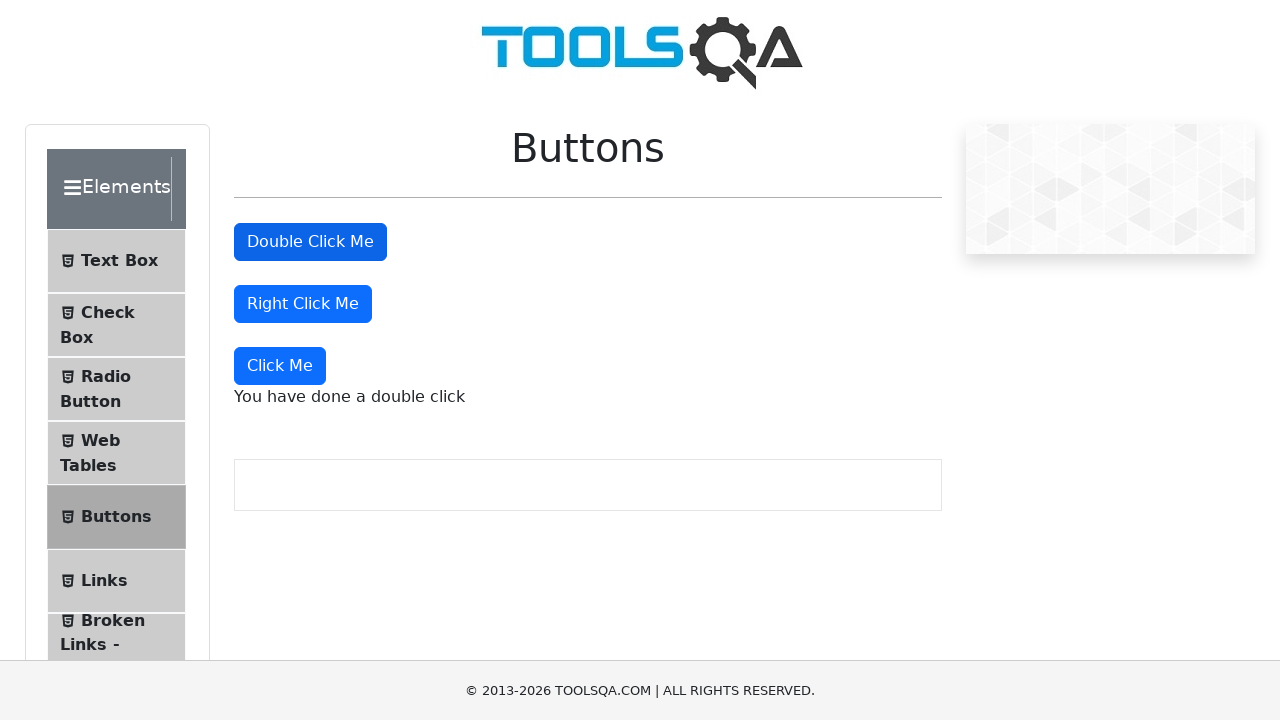

Waited for double-click response message to appear
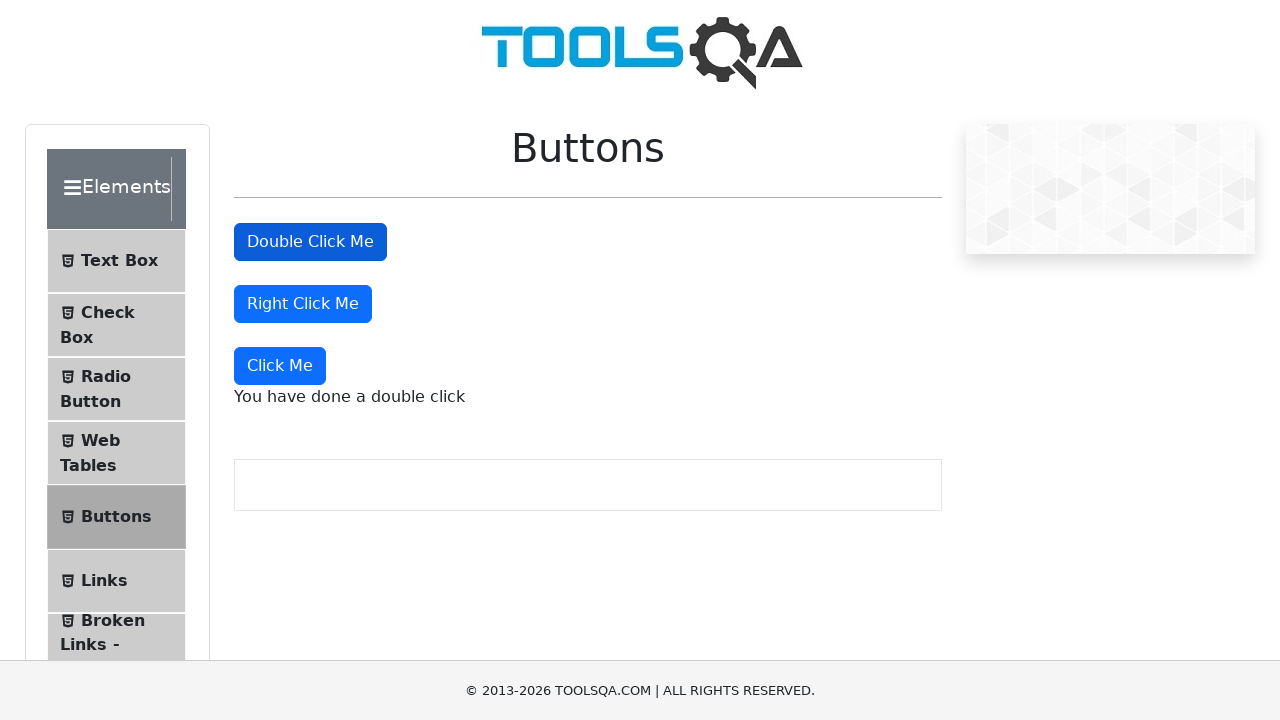

Verified double-click response message: 'You have done a double click'
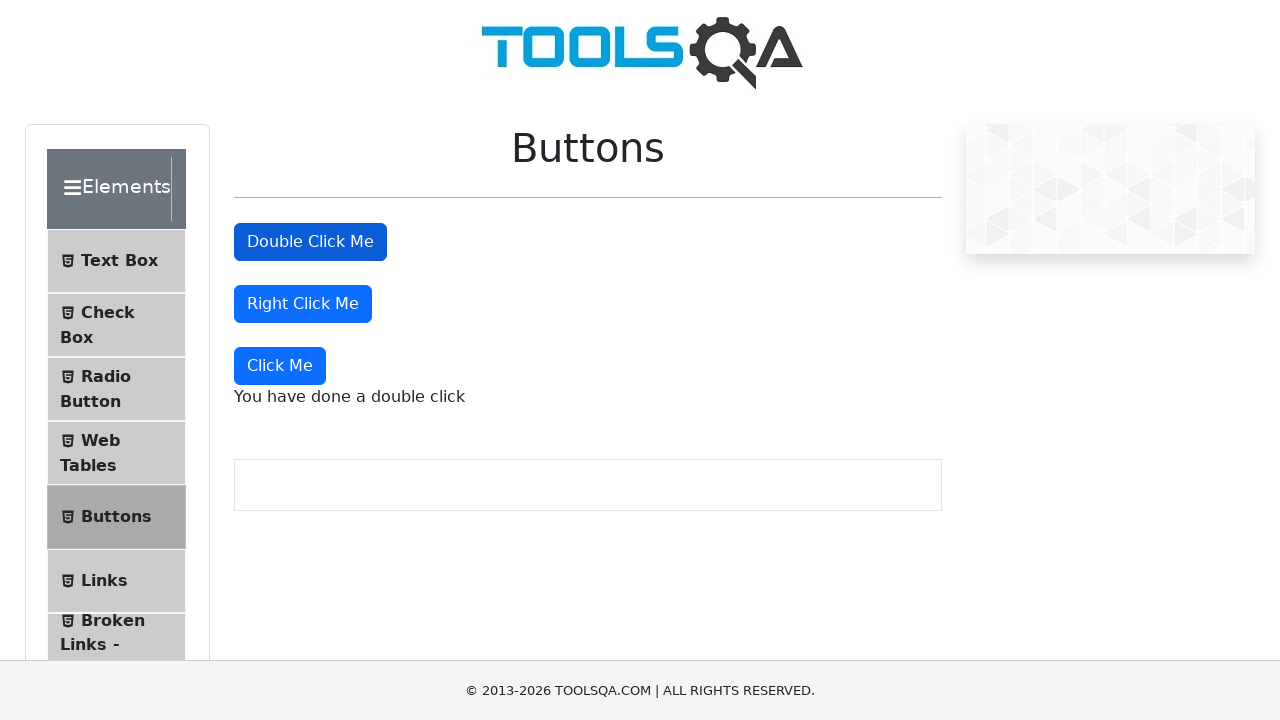

Right-clicked the right-click button at (303, 304) on button#rightClickBtn
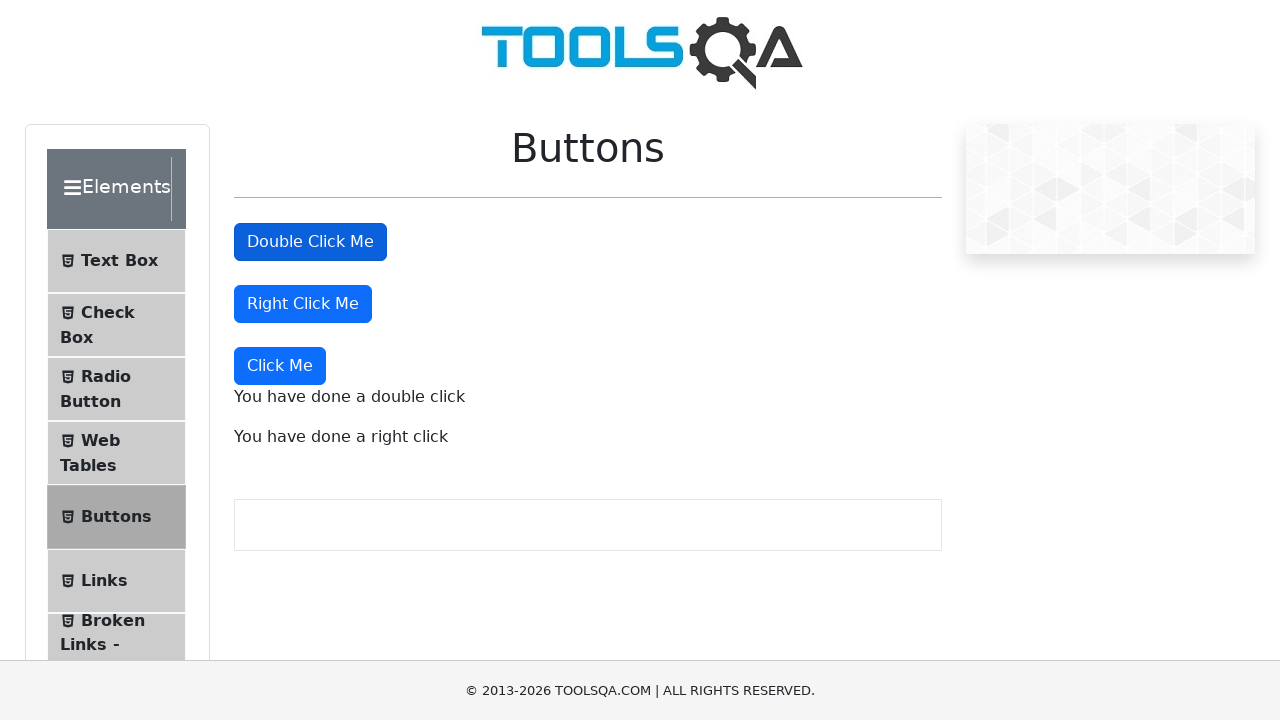

Waited for right-click response message to appear
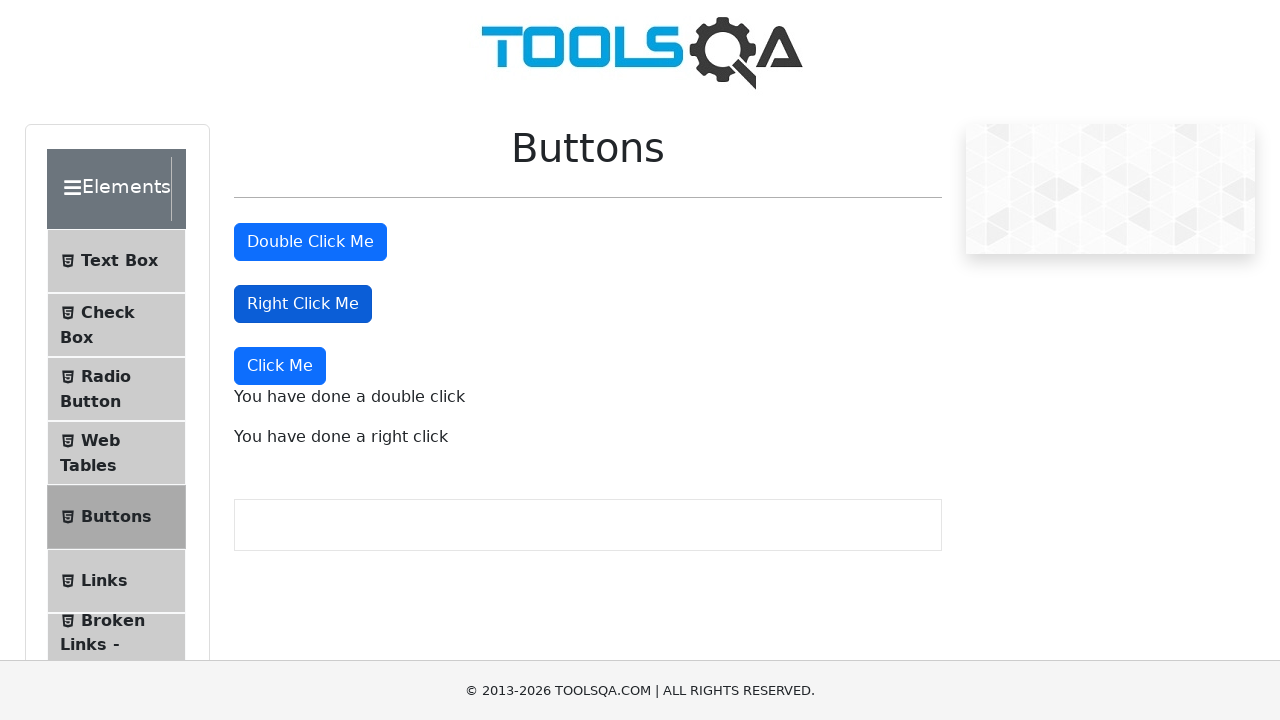

Verified right-click response message: 'You have done a right click'
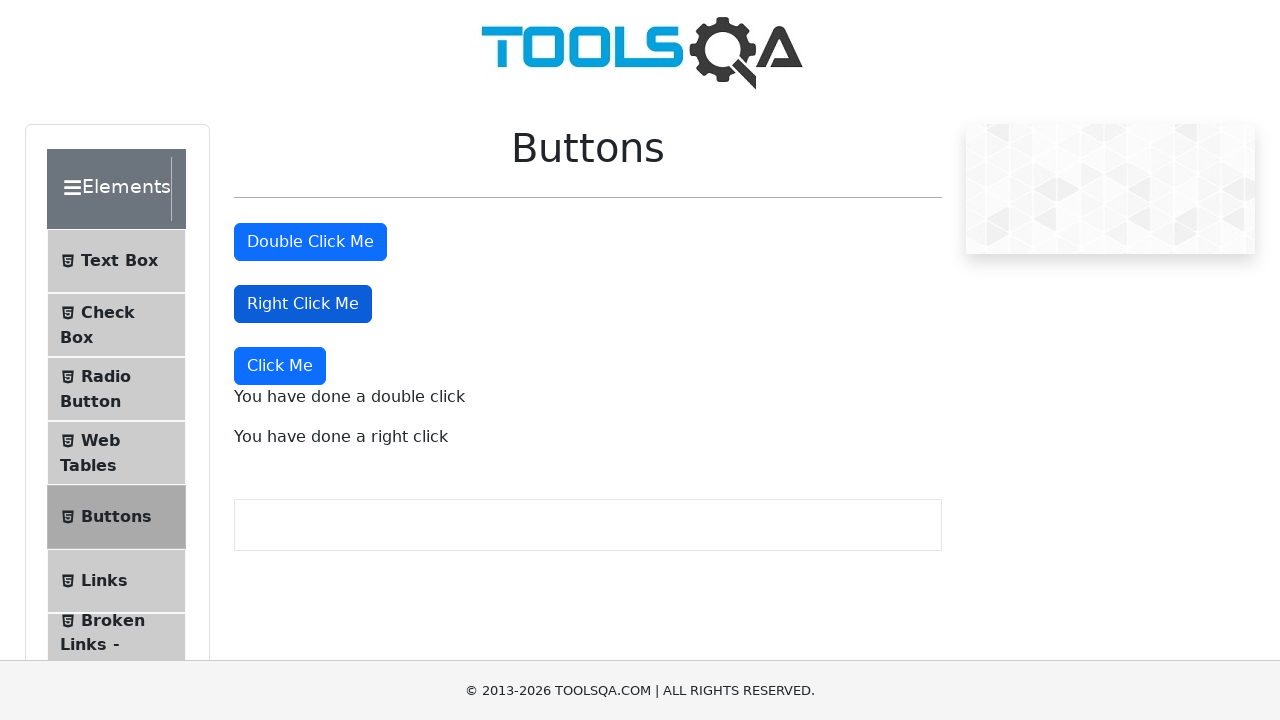

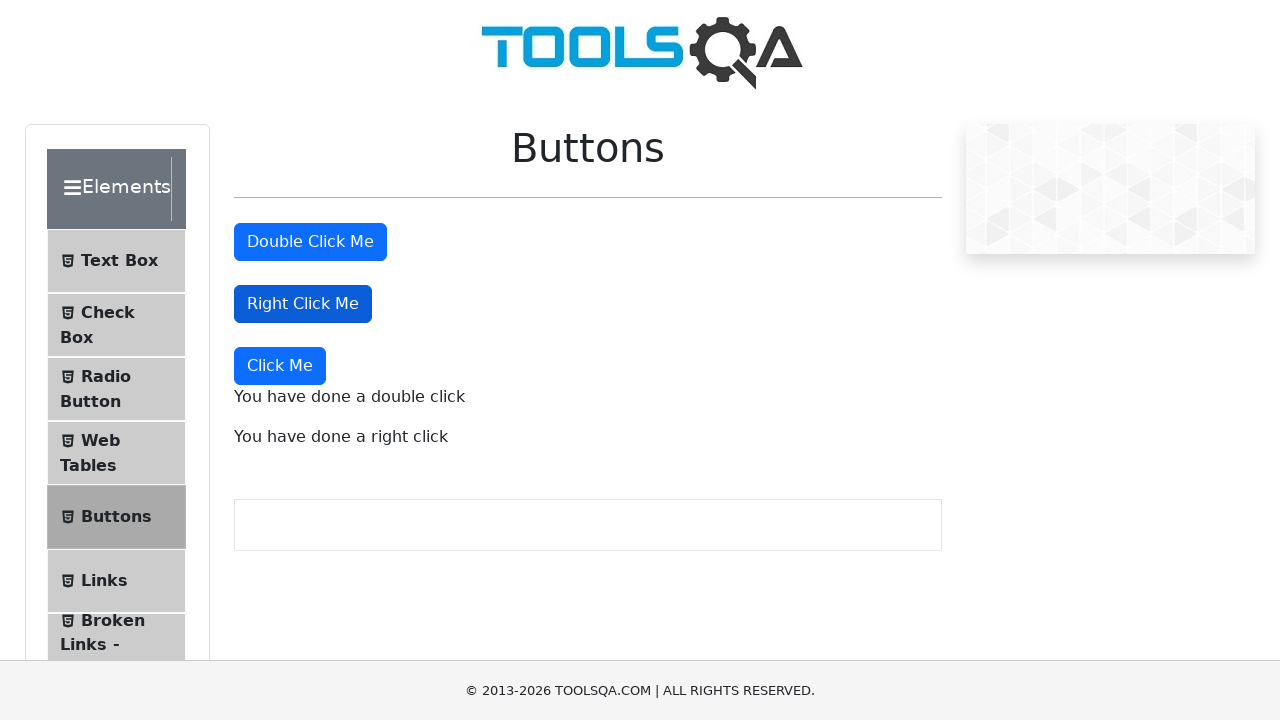